Tests entering text into a JavaScript prompt dialog by clicking a button, typing a name into the prompt, accepting it, and verifying the name appears in the result.

Starting URL: https://the-internet.herokuapp.com/javascript_alerts

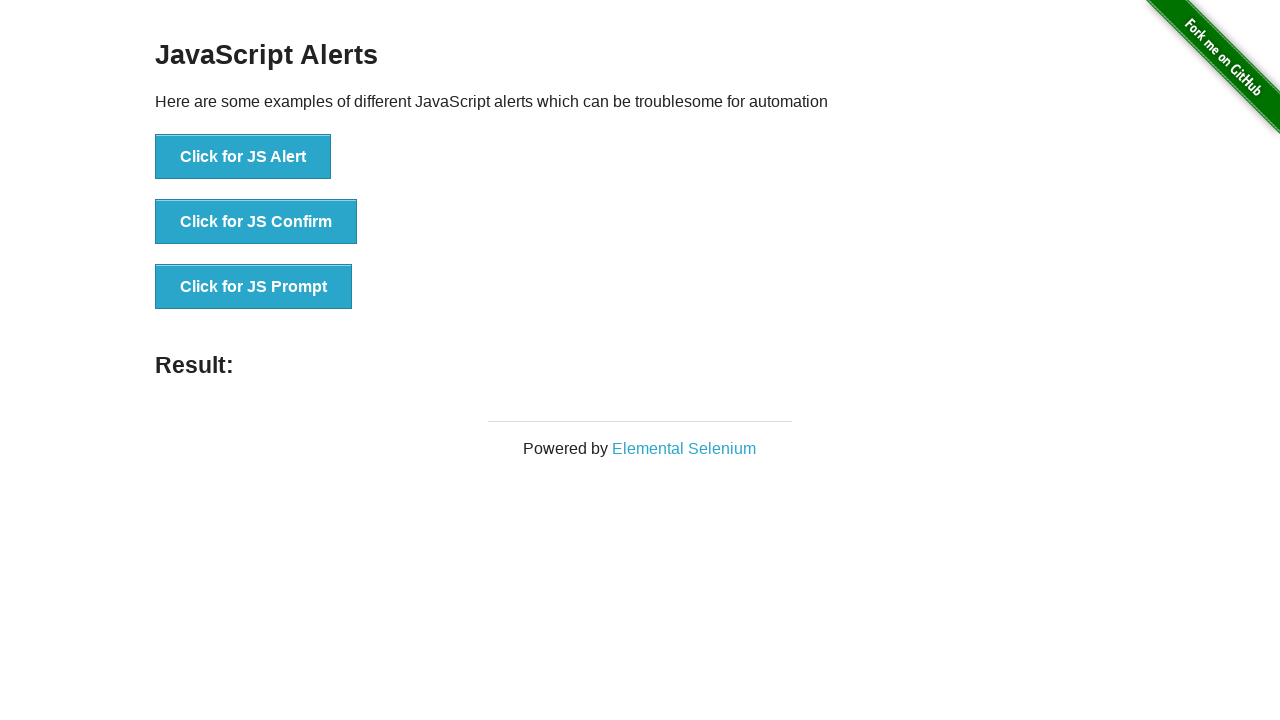

Set up dialog handler to accept prompt with text 'Marcus Johnson'
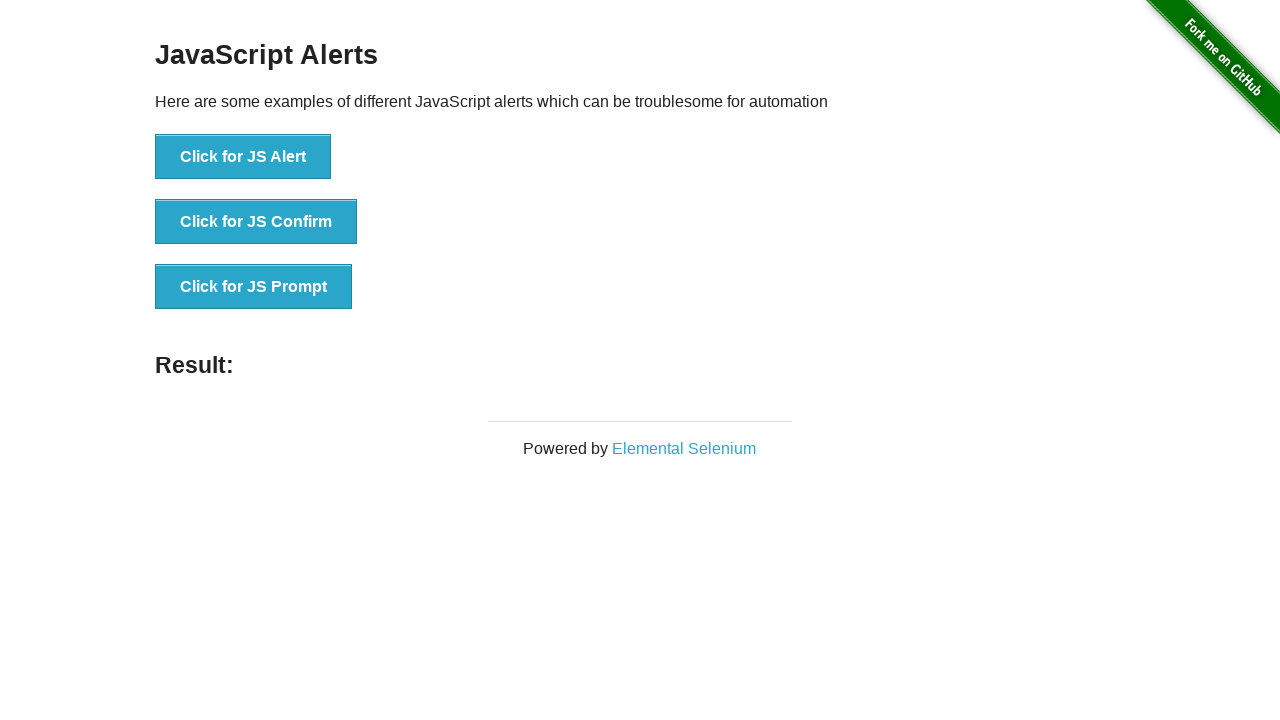

Clicked 'Click for JS Prompt' button to trigger JavaScript prompt dialog at (254, 287) on xpath=//*[text()='Click for JS Prompt']
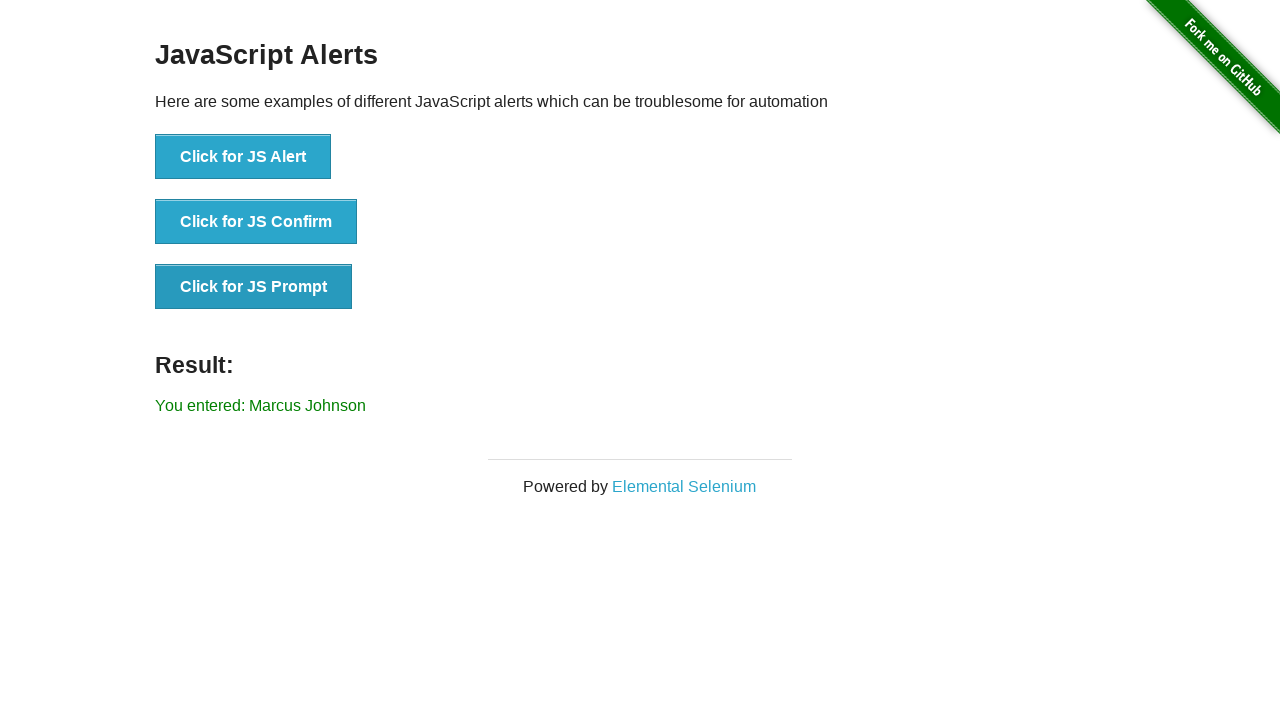

Result element loaded after prompt was accepted
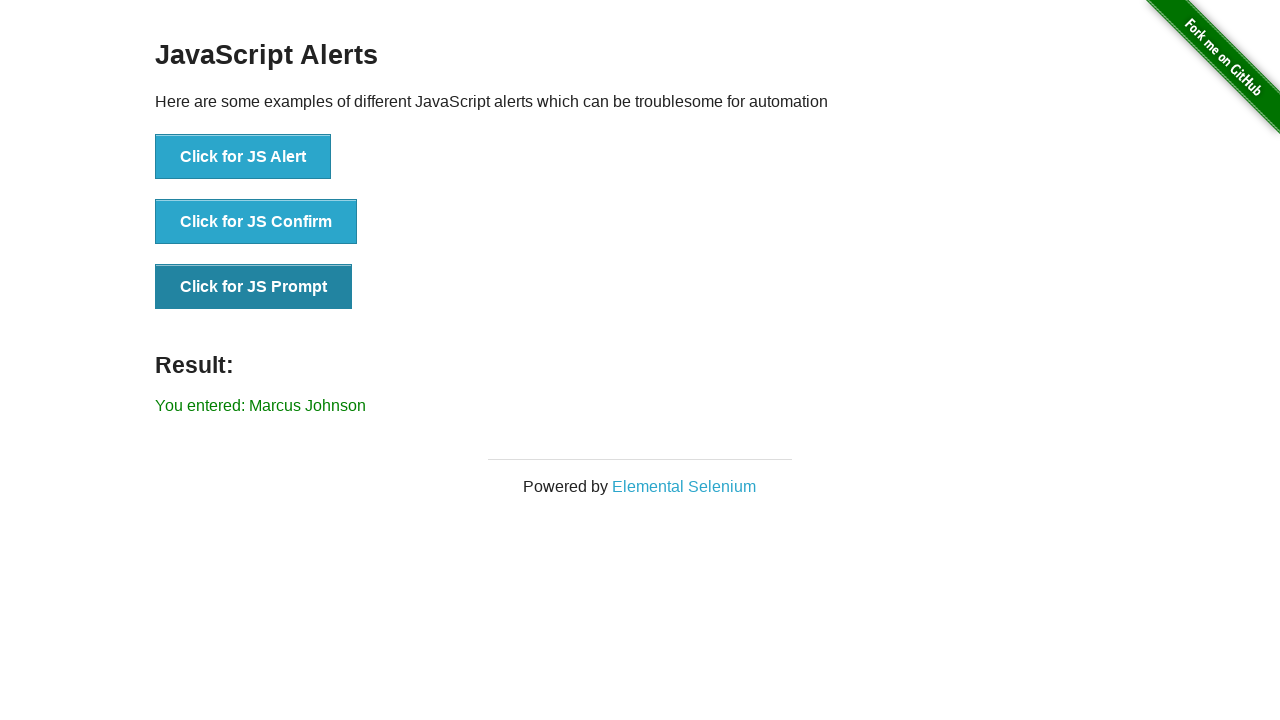

Retrieved result text from #result element
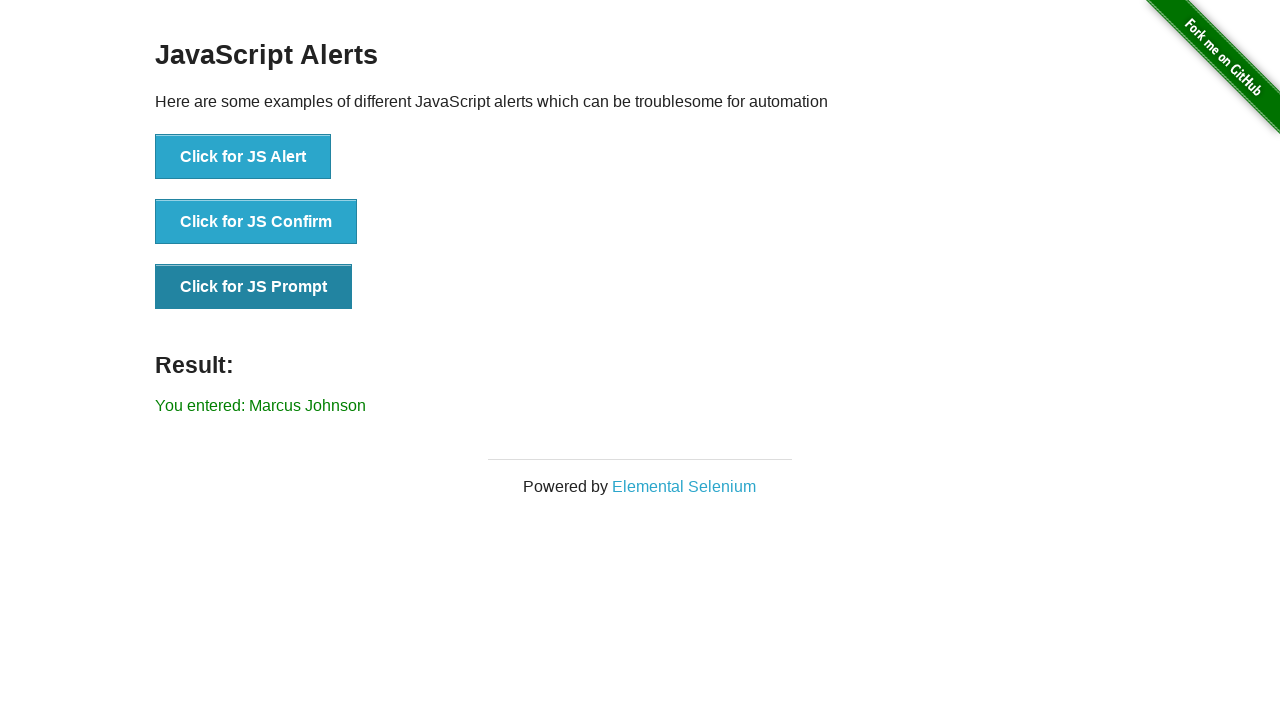

Verified that 'Marcus Johnson' appears in the result text
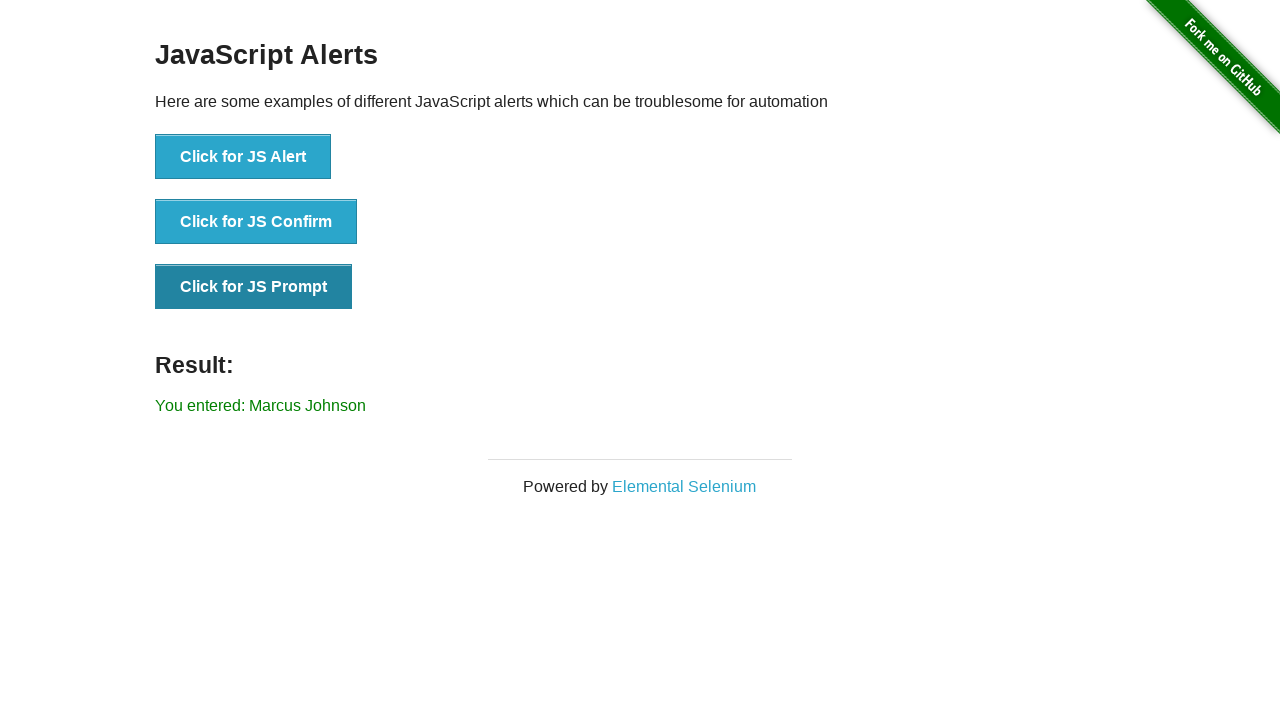

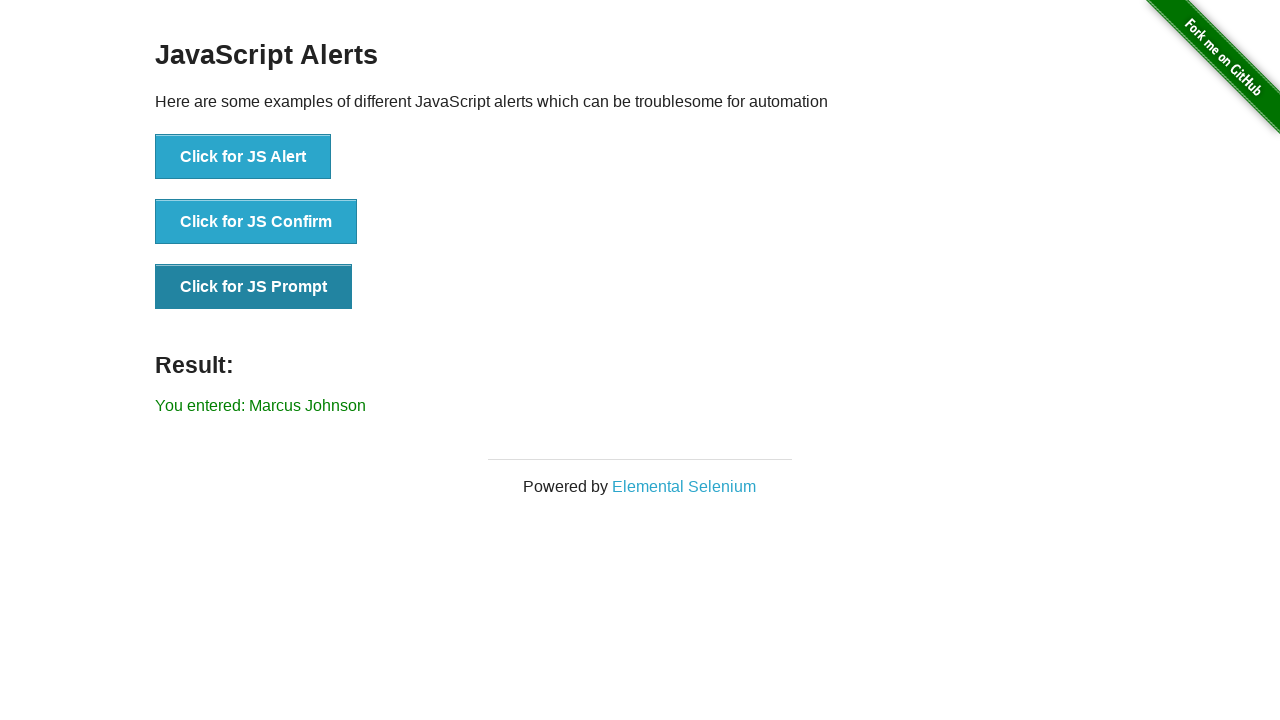